Tests the search functionality on python.org by entering "pycon" in the search field and verifying results are returned

Starting URL: http://www.python.org

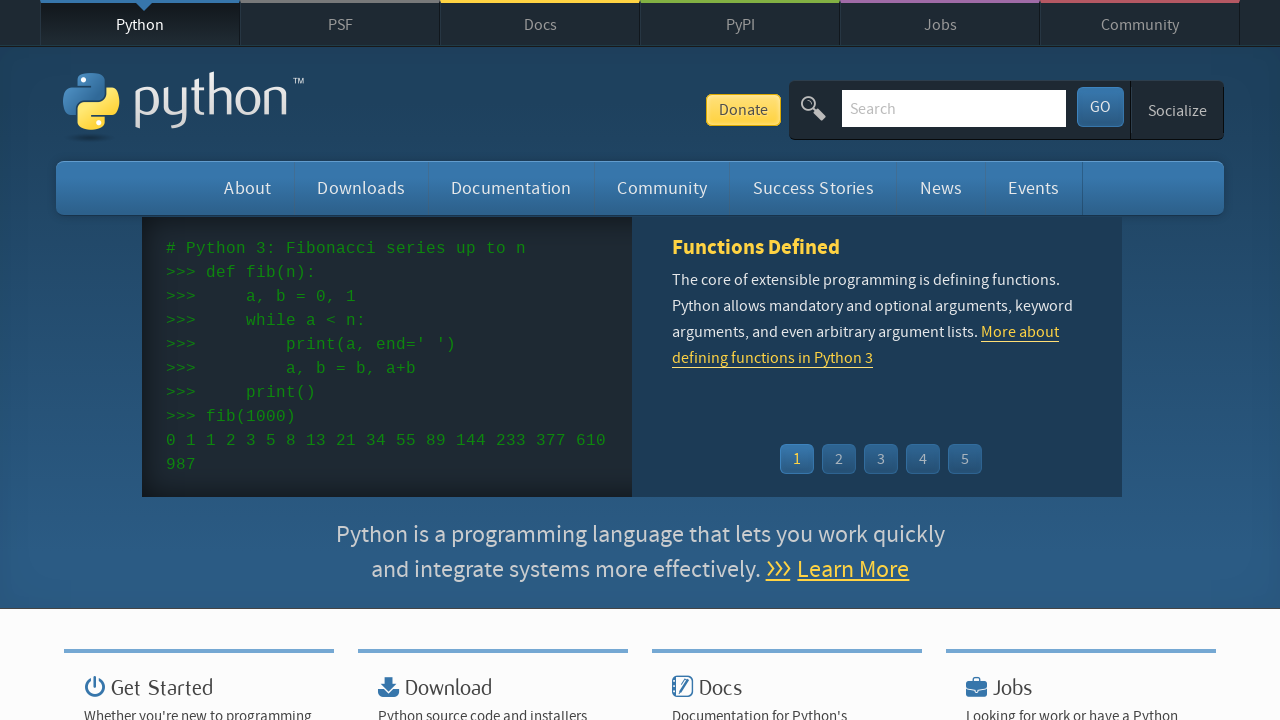

Filled search field with 'pycon' on input[name='q']
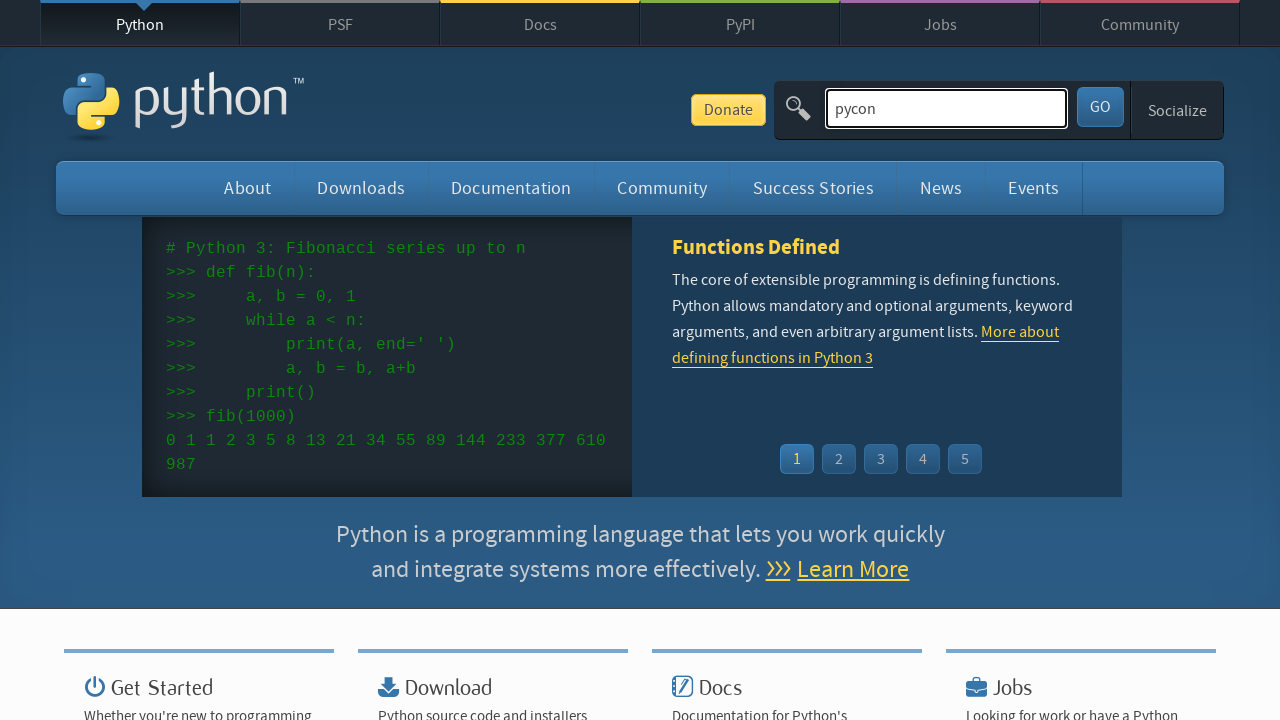

Pressed Enter to submit search for 'pycon' on input[name='q']
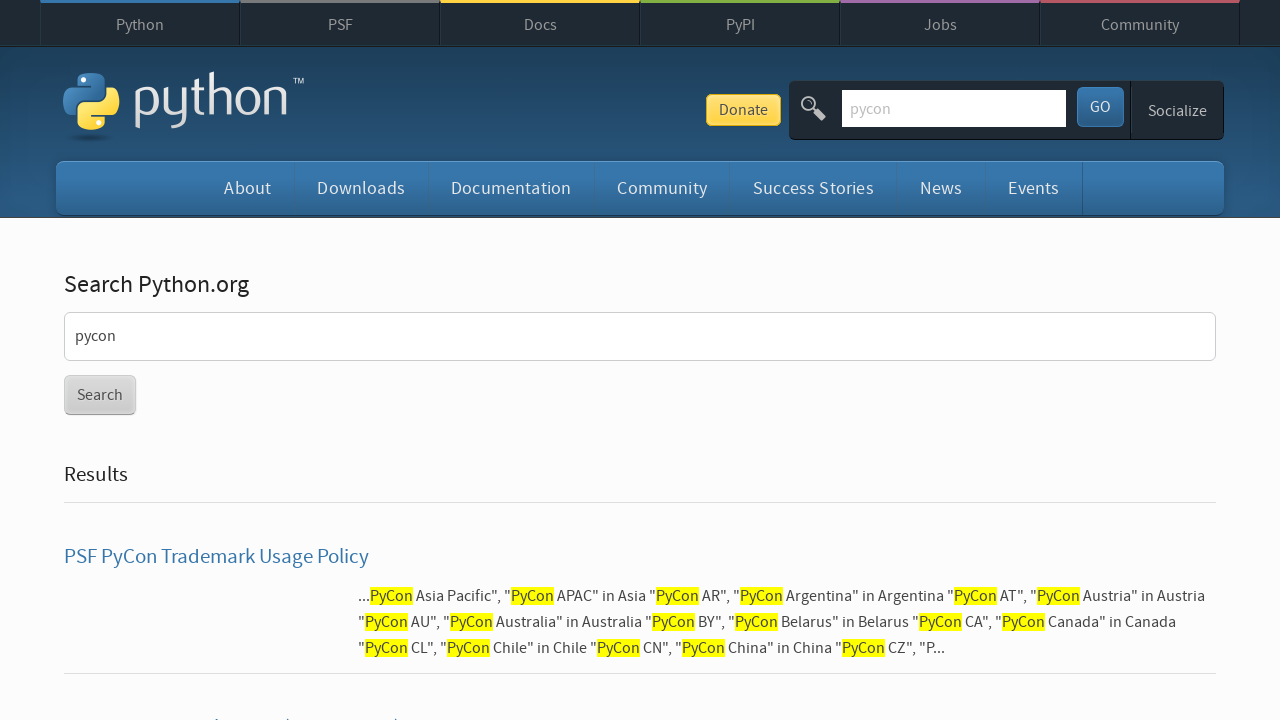

Search results page loaded and network idle
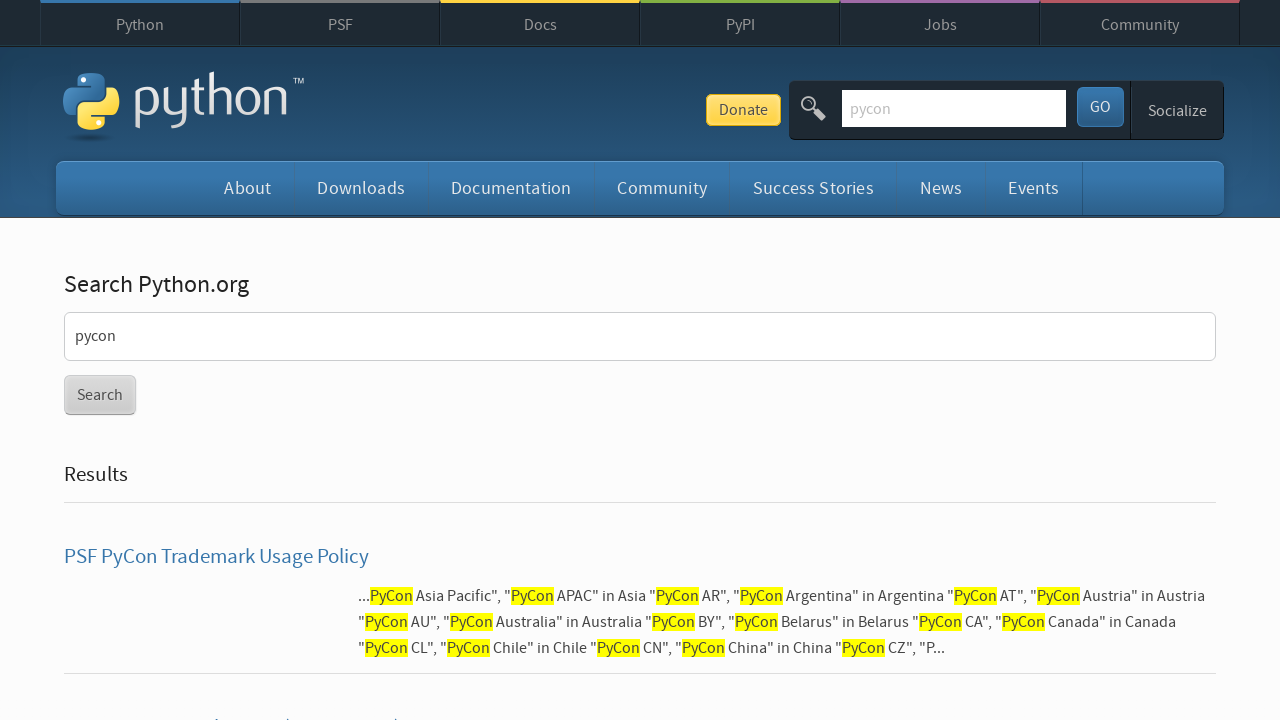

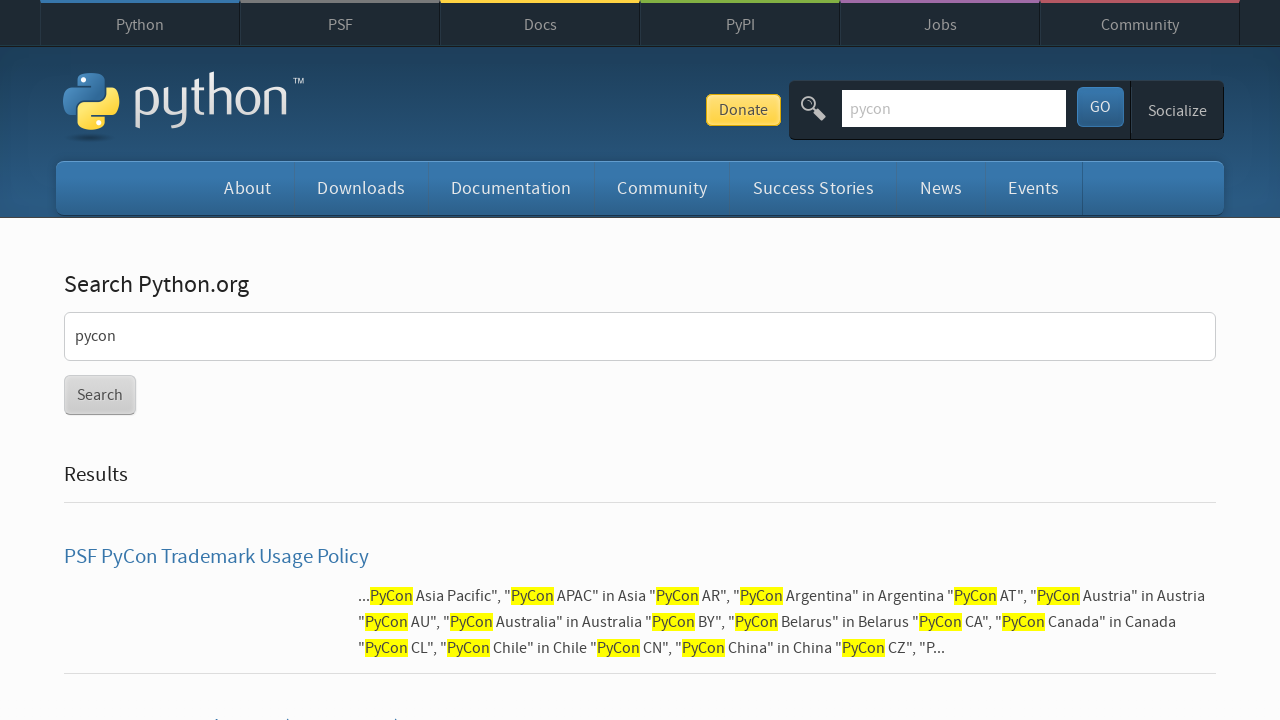